Tests selecting an option from a dropdown menu and verifying the selection

Starting URL: http://the-internet.herokuapp.com/dropdown

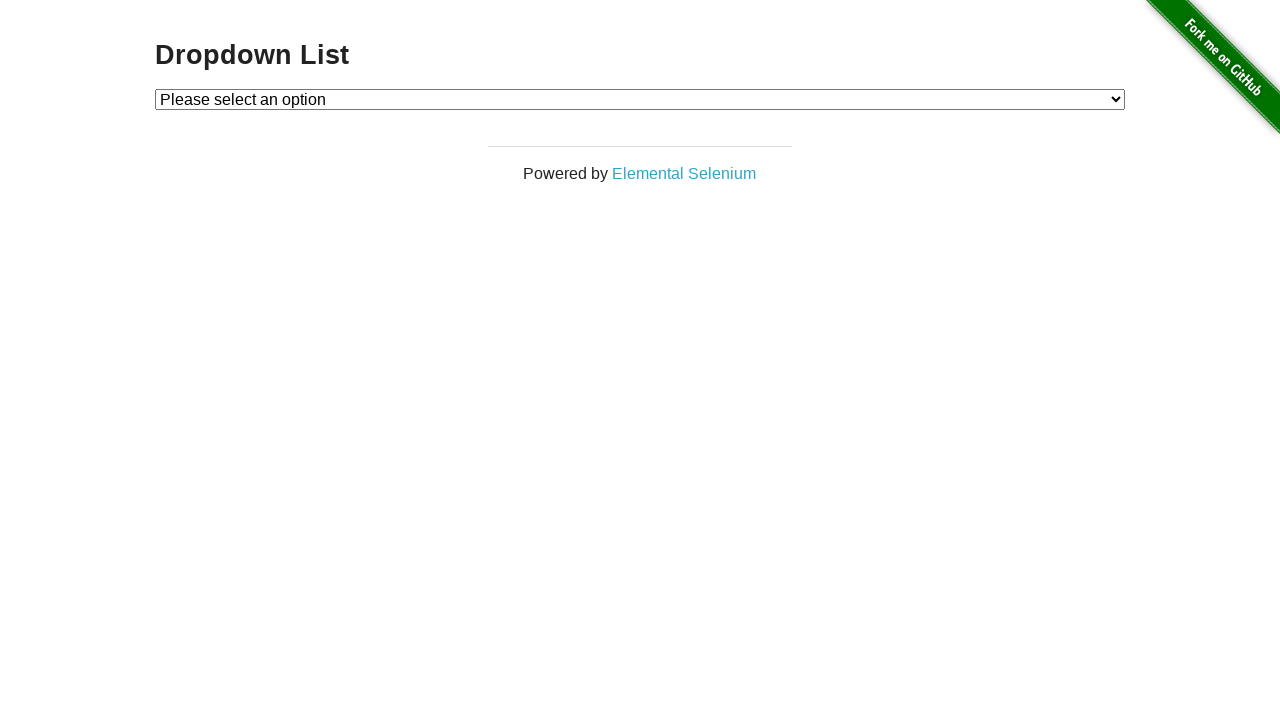

Navigated to dropdown menu page
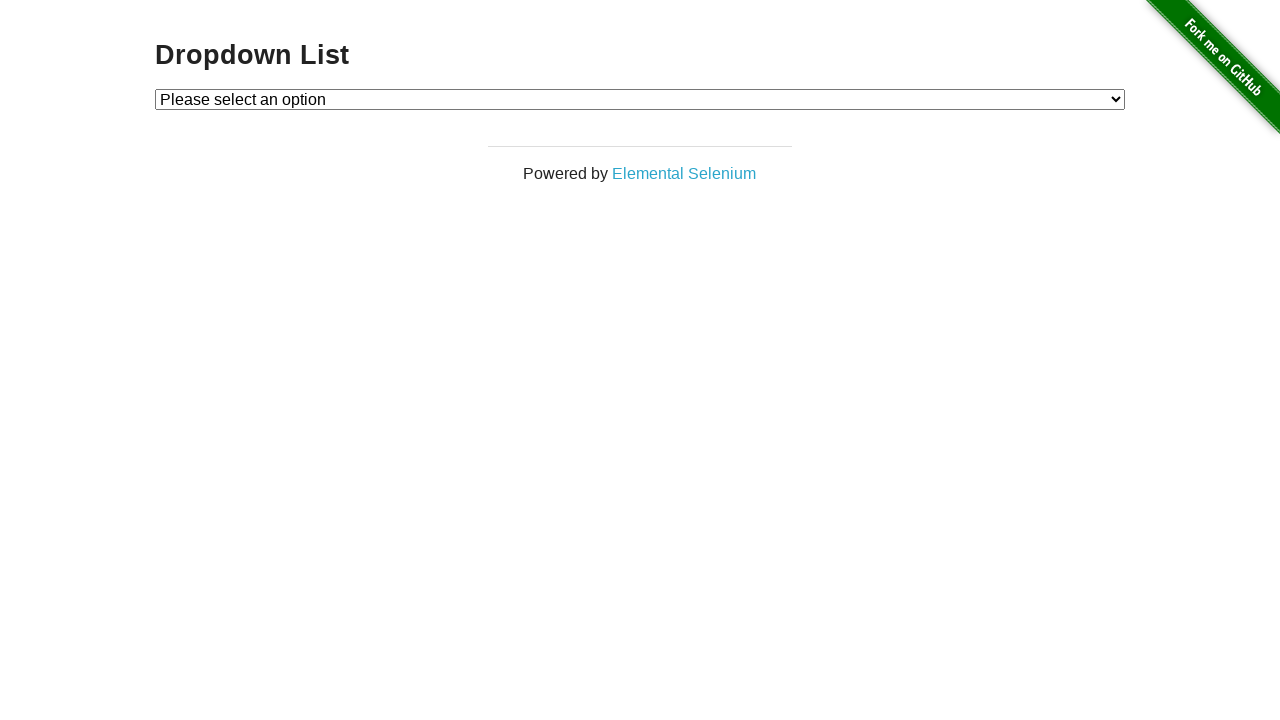

Selected 'Option 1' from dropdown menu on #dropdown
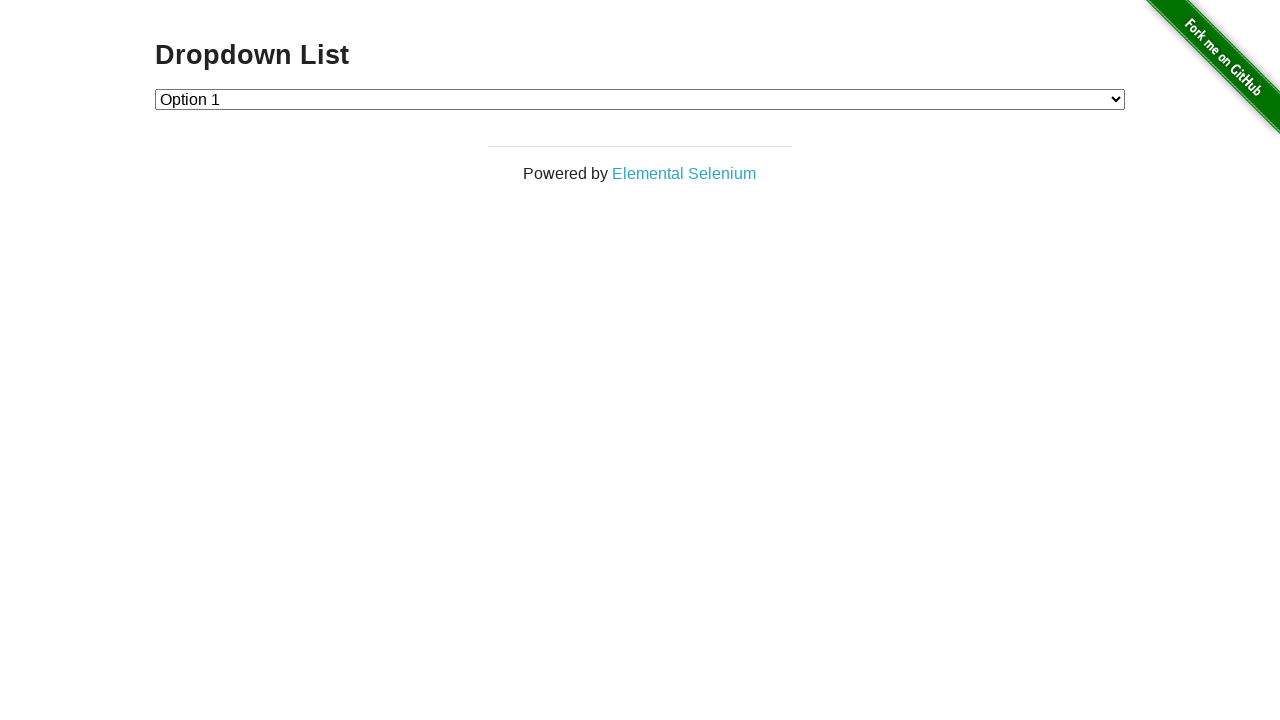

Retrieved selected dropdown value
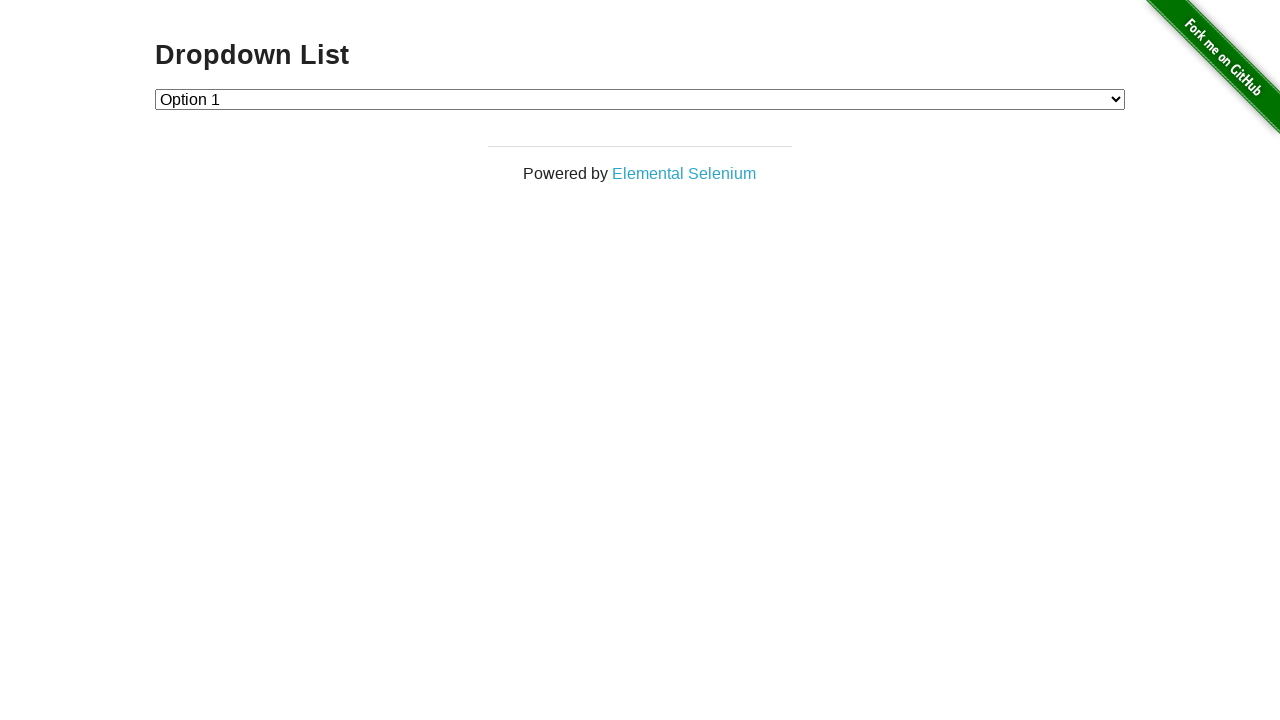

Verified that Option 1 (value '1') is selected
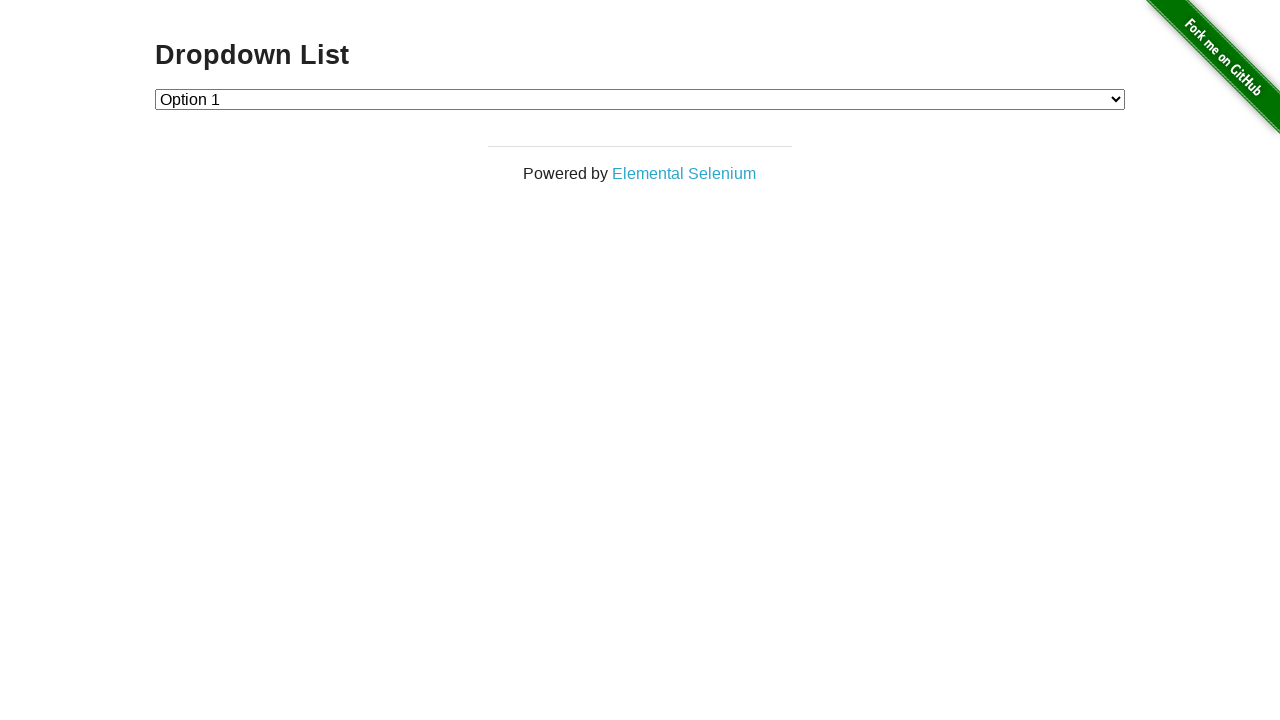

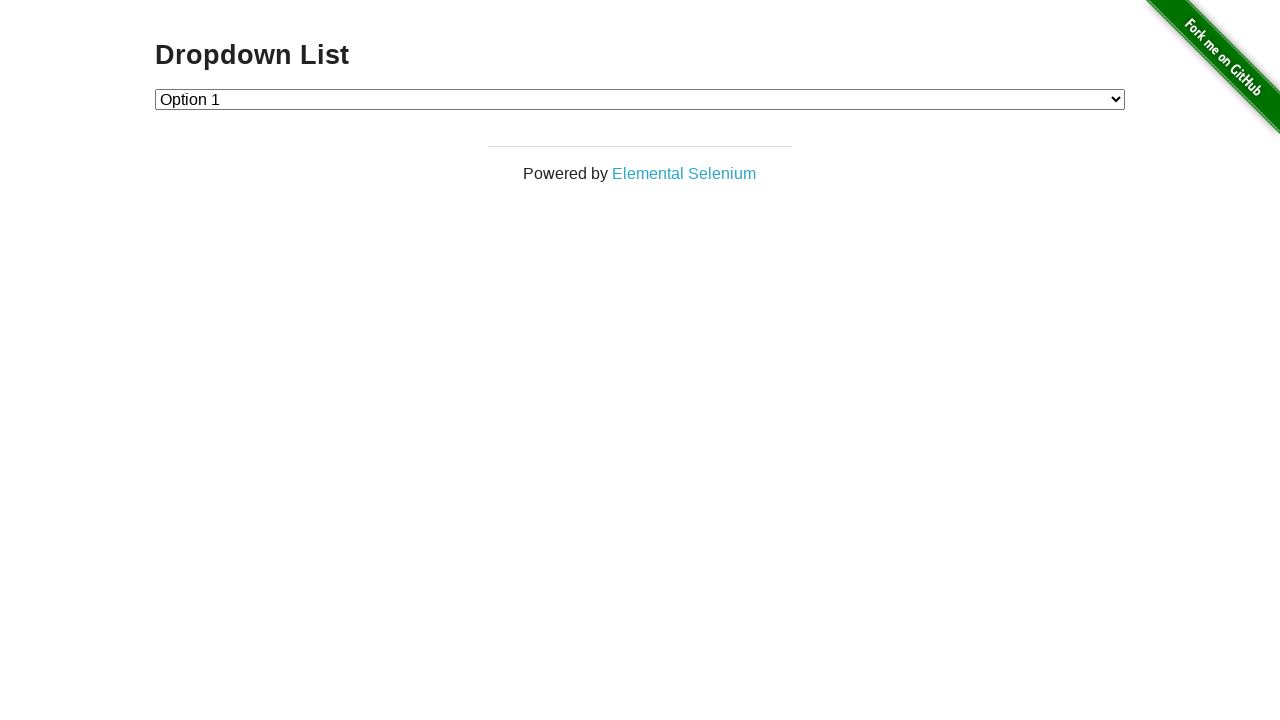